Tests timeout exception handling by clicking start button and attempting to wait for element with insufficient timeout, then recovering with additional wait

Starting URL: http://the-internet.herokuapp.com/dynamic_loading/1

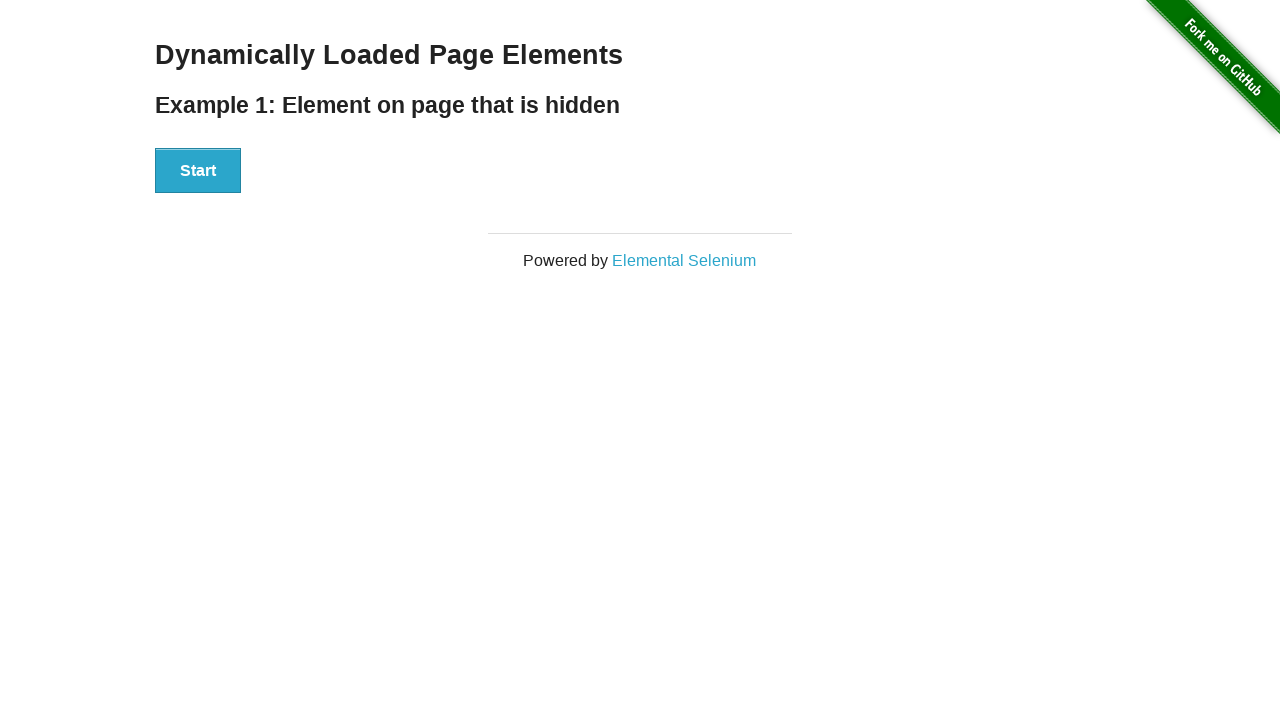

Clicked Start button to trigger dynamic loading at (198, 171) on xpath=//button[contains(text(),'Start')]
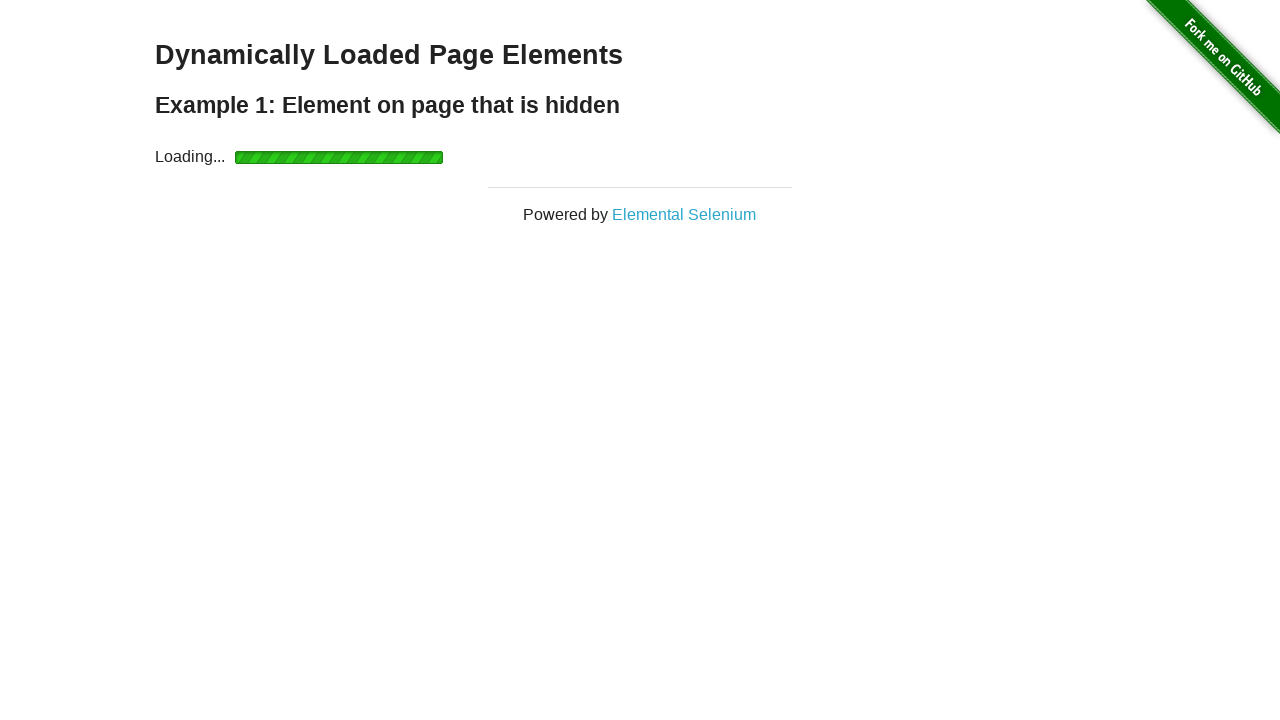

Timeout exception caught: Page.wait_for_selector: Timeout 2000ms exceeded.
Call log:
  - waiting for locator("#finish") to be visible
  -     9 × locator resolved to hidden <div id="finish">…</div>

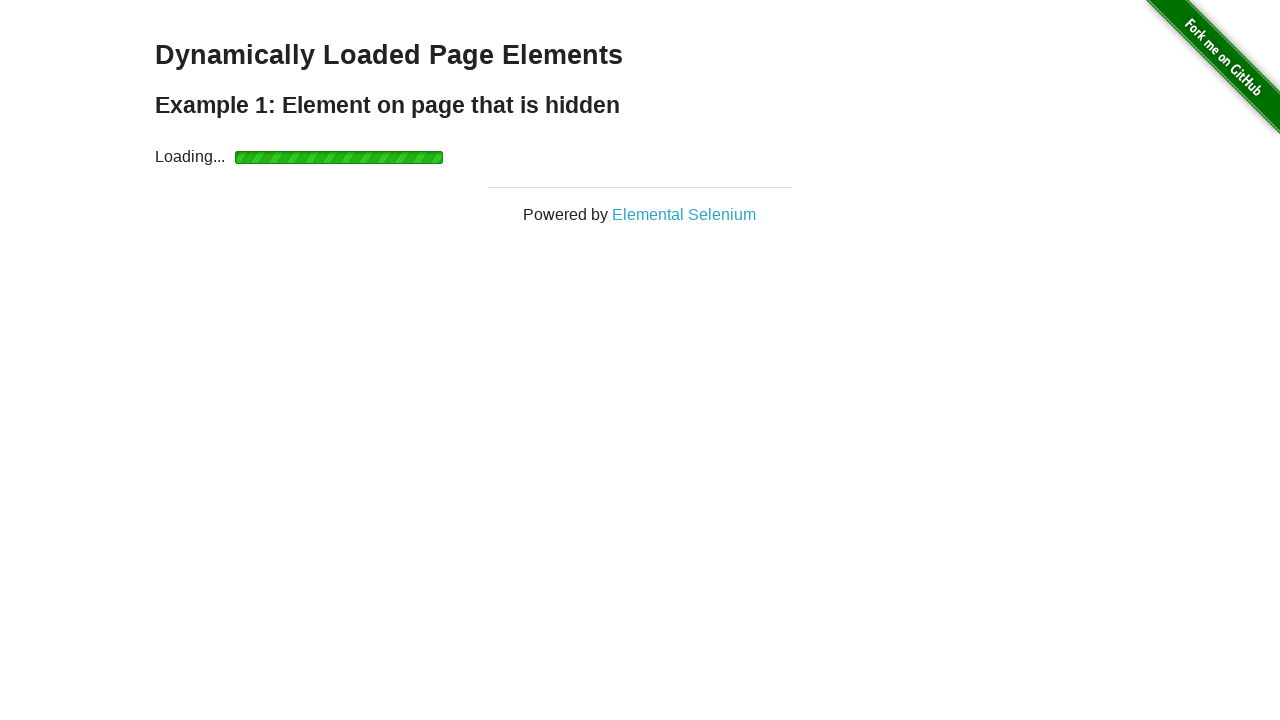

Waited additional 3 seconds for element to load
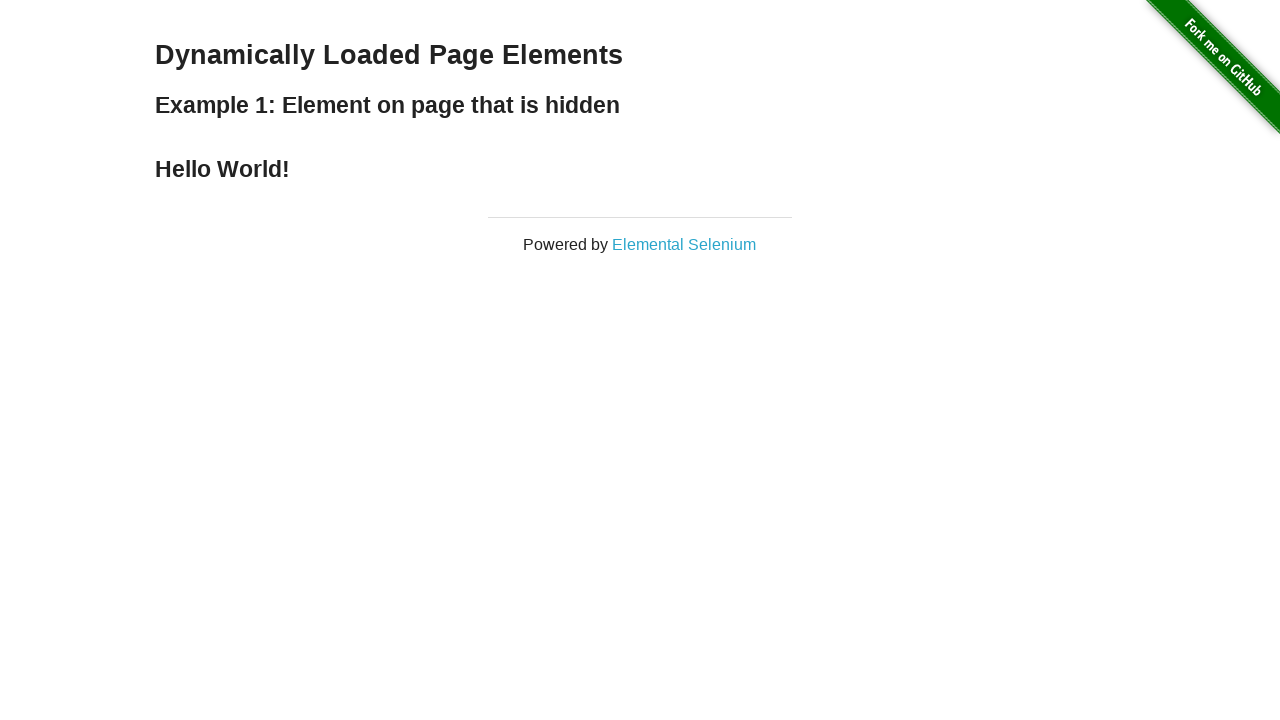

Located #finish element
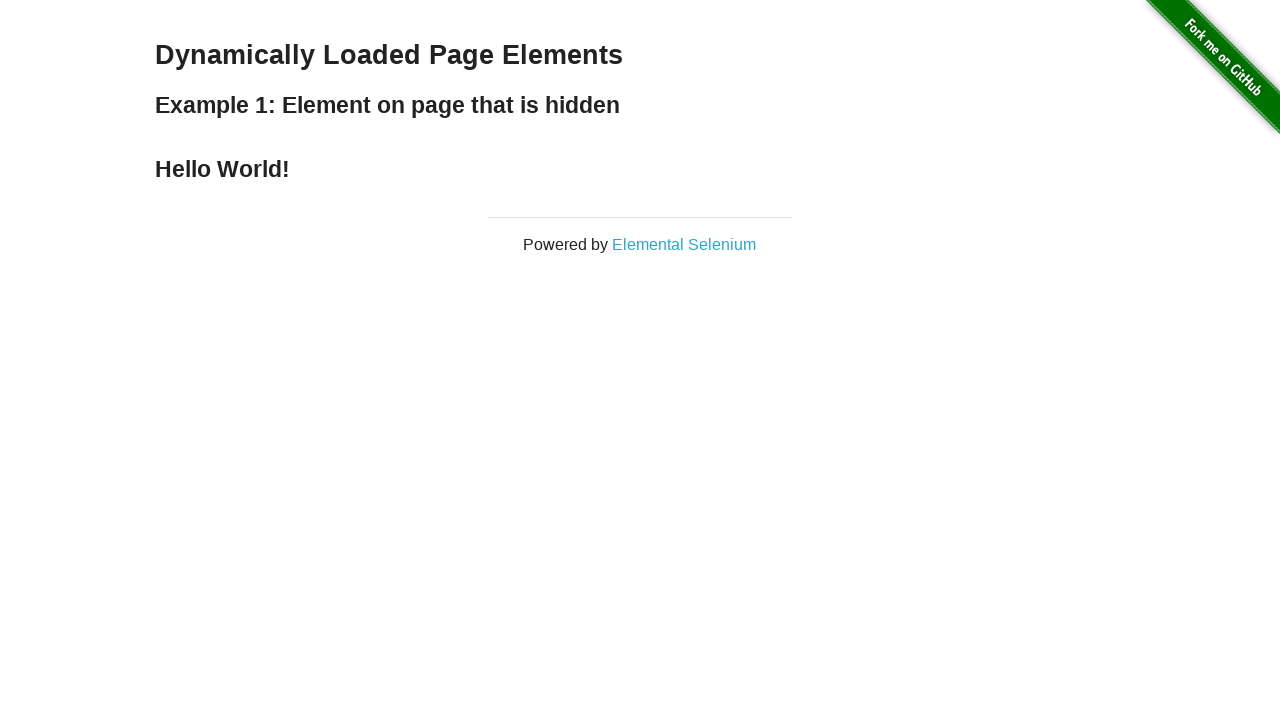

Verified that 'Hello World!' text is present in #finish element
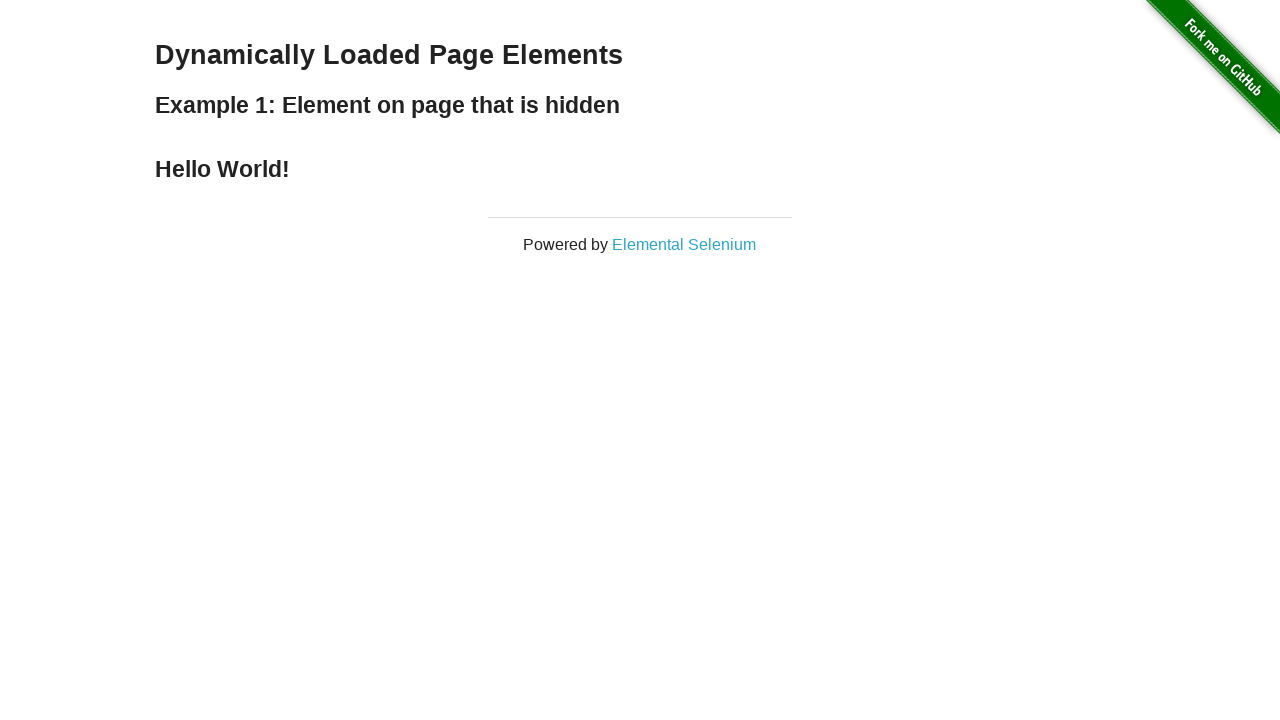

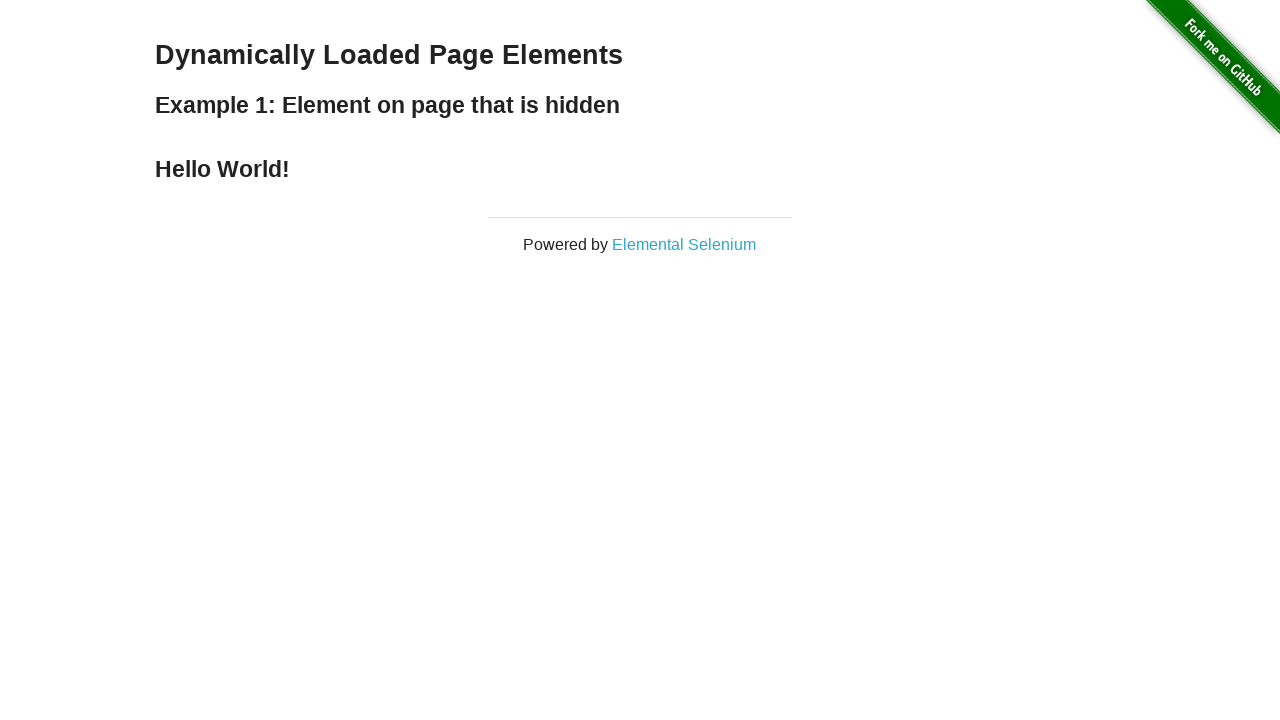